Tests alert handling functionality by clicking alert buttons and interacting with JavaScript alerts - accepting the first alert and dismissing the confirm dialog

Starting URL: https://demoqa.com/alerts

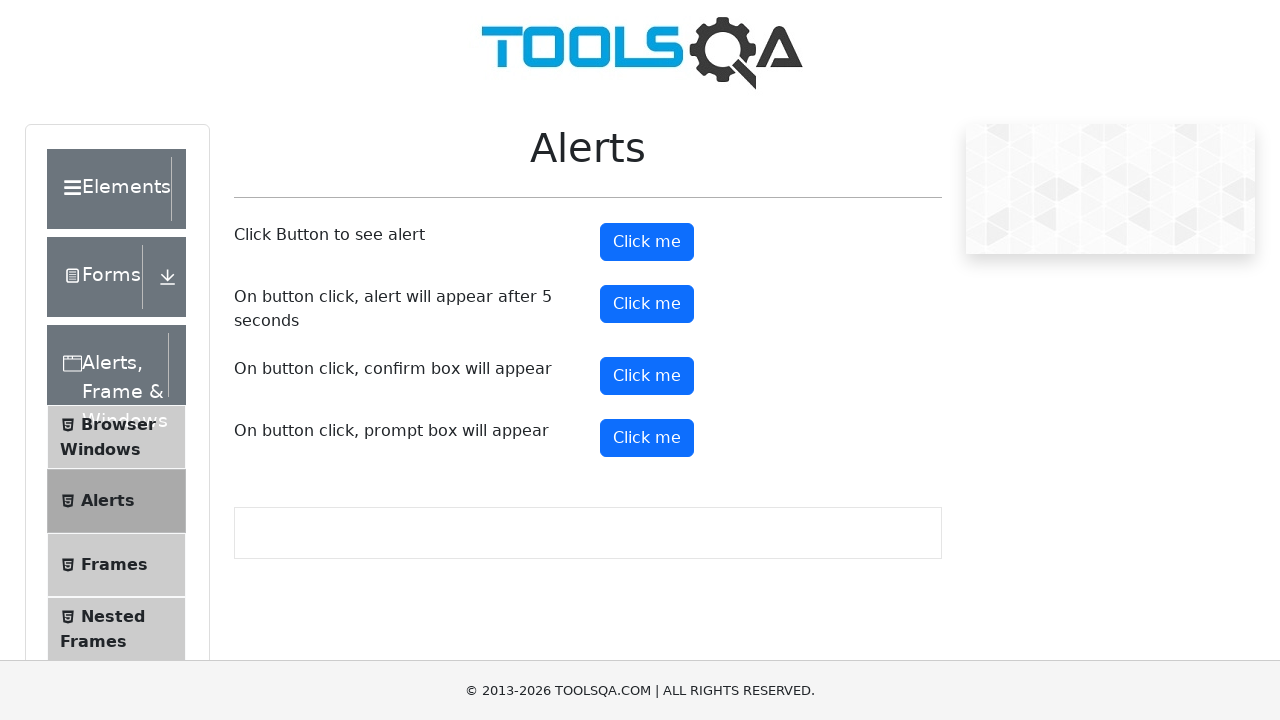

Clicked the alert button at (647, 242) on #alertButton
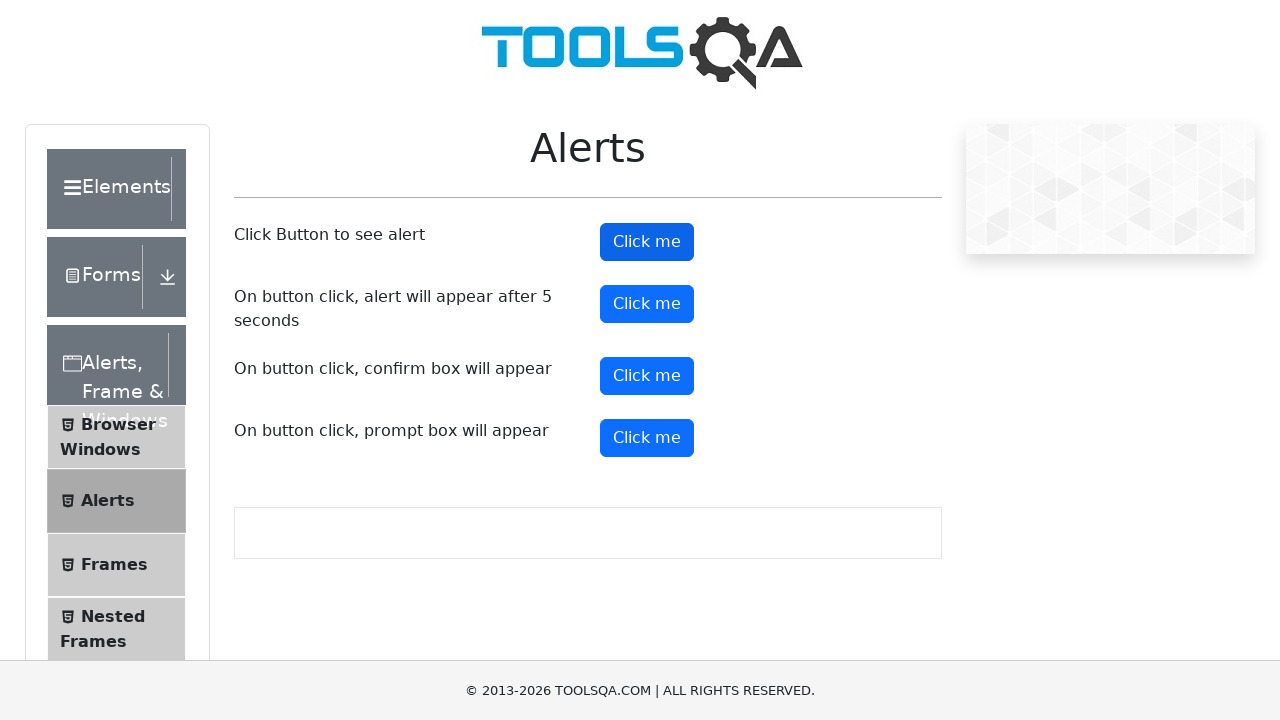

Set up dialog handler to accept alerts
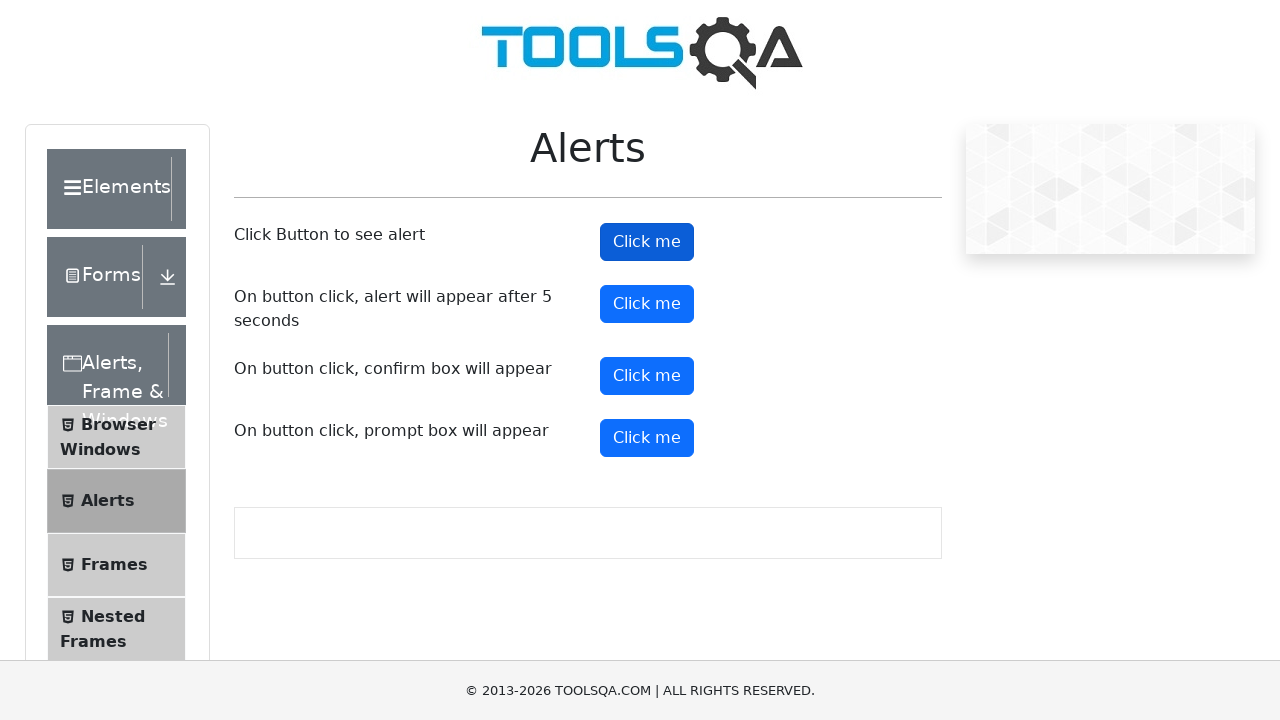

Waited for the alert to be processed
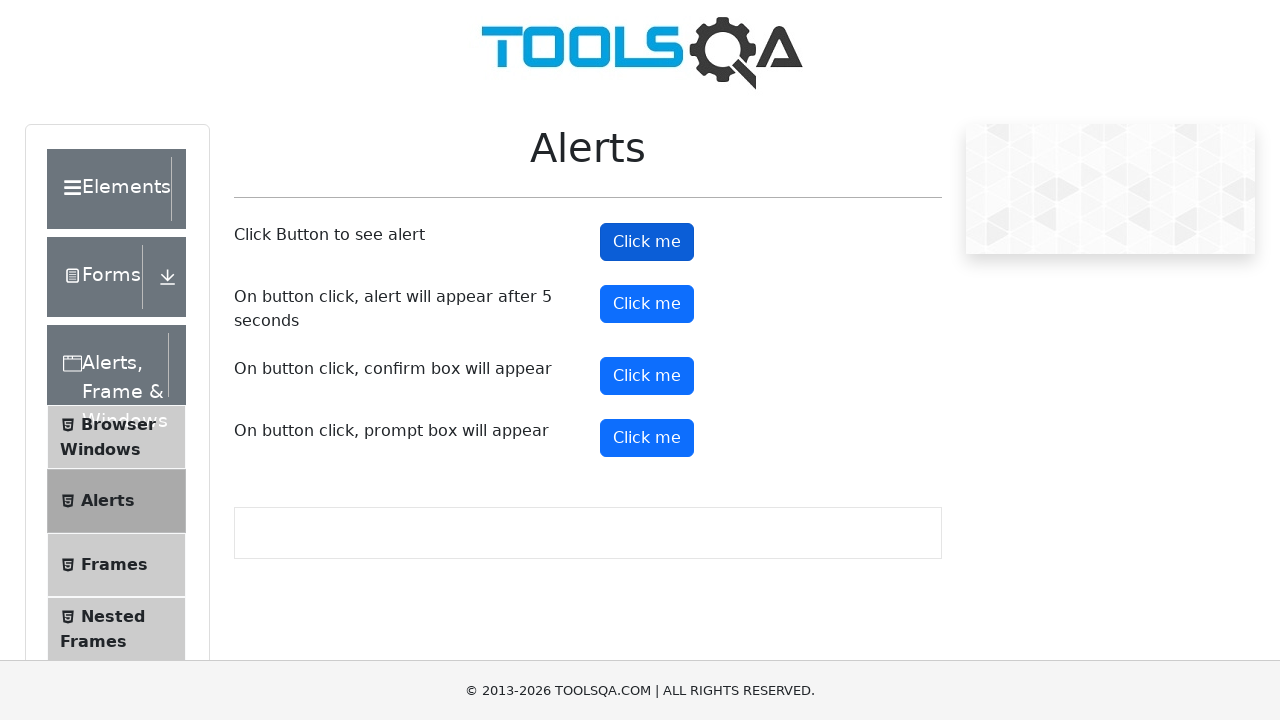

Clicked the confirm button at (647, 376) on #confirmButton
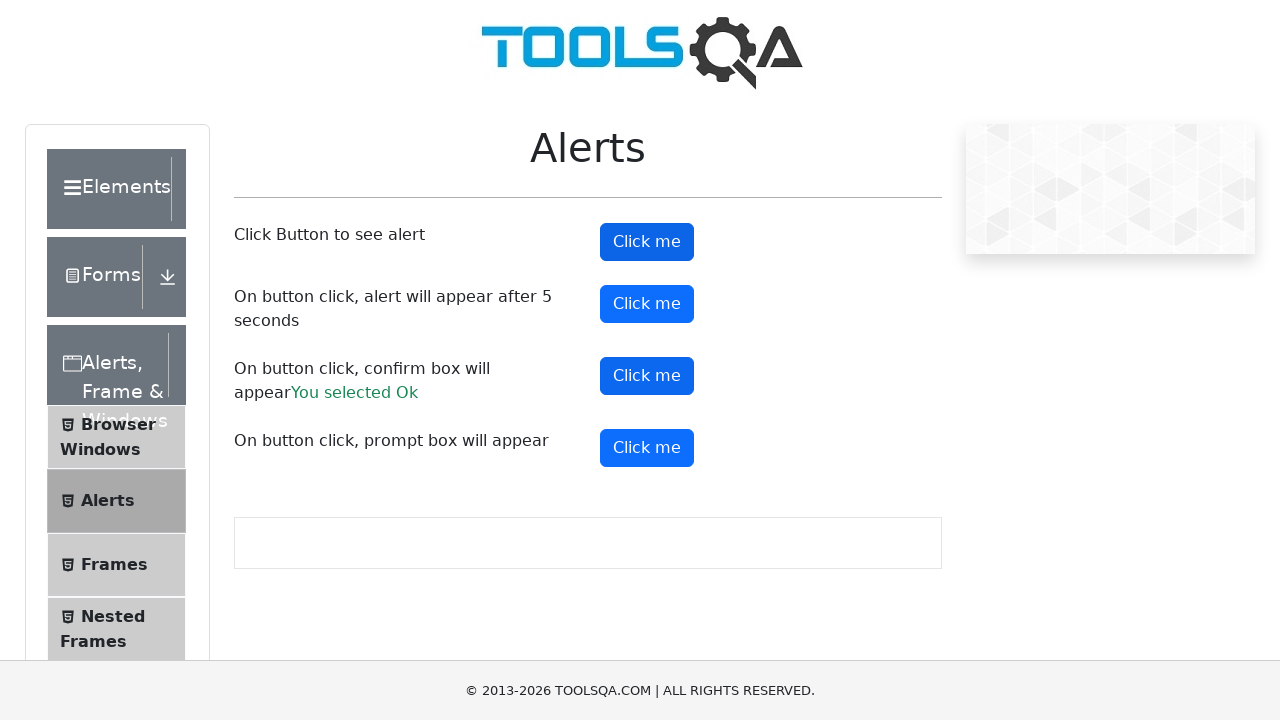

Set up dialog handler to dismiss confirm dialogs
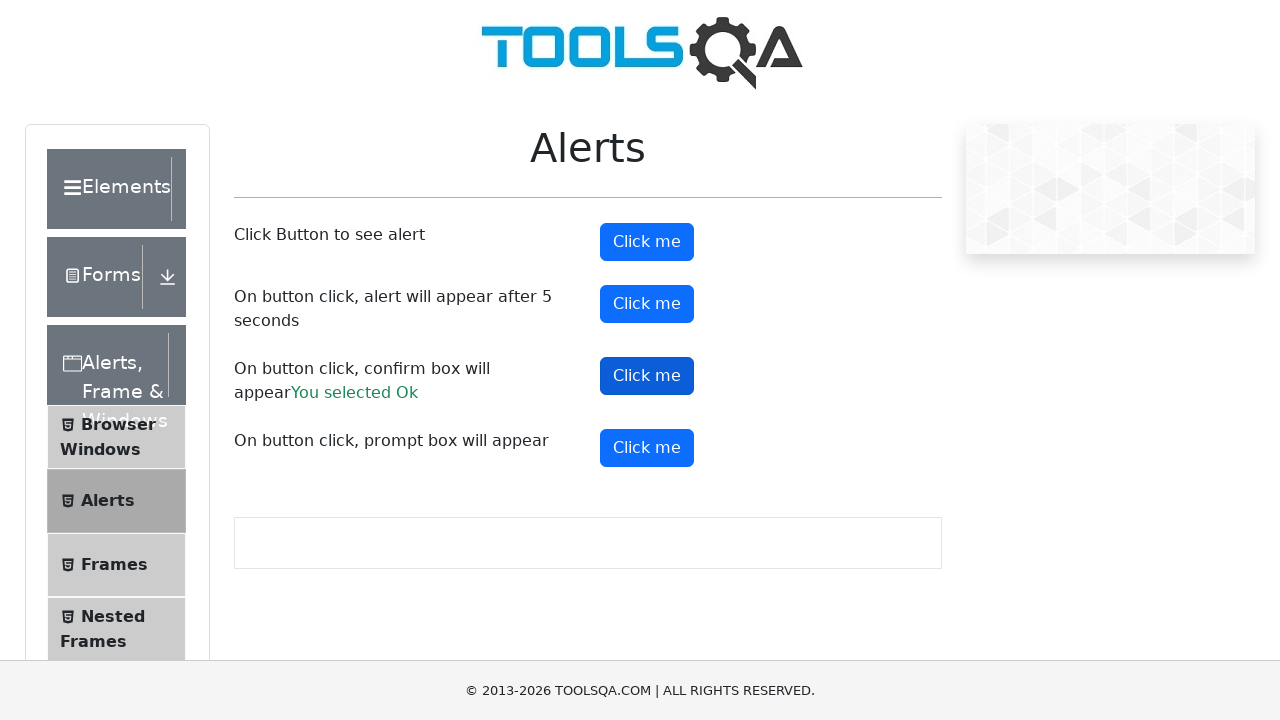

Waited for the confirm dialog to be processed
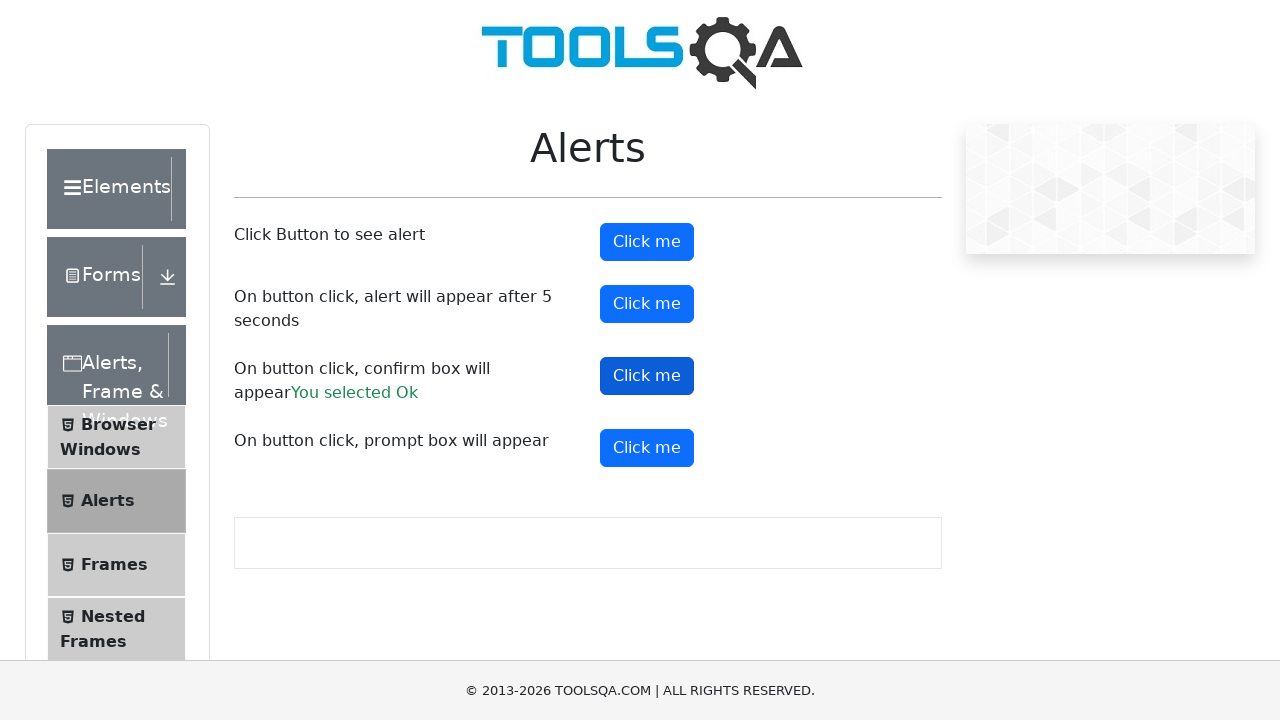

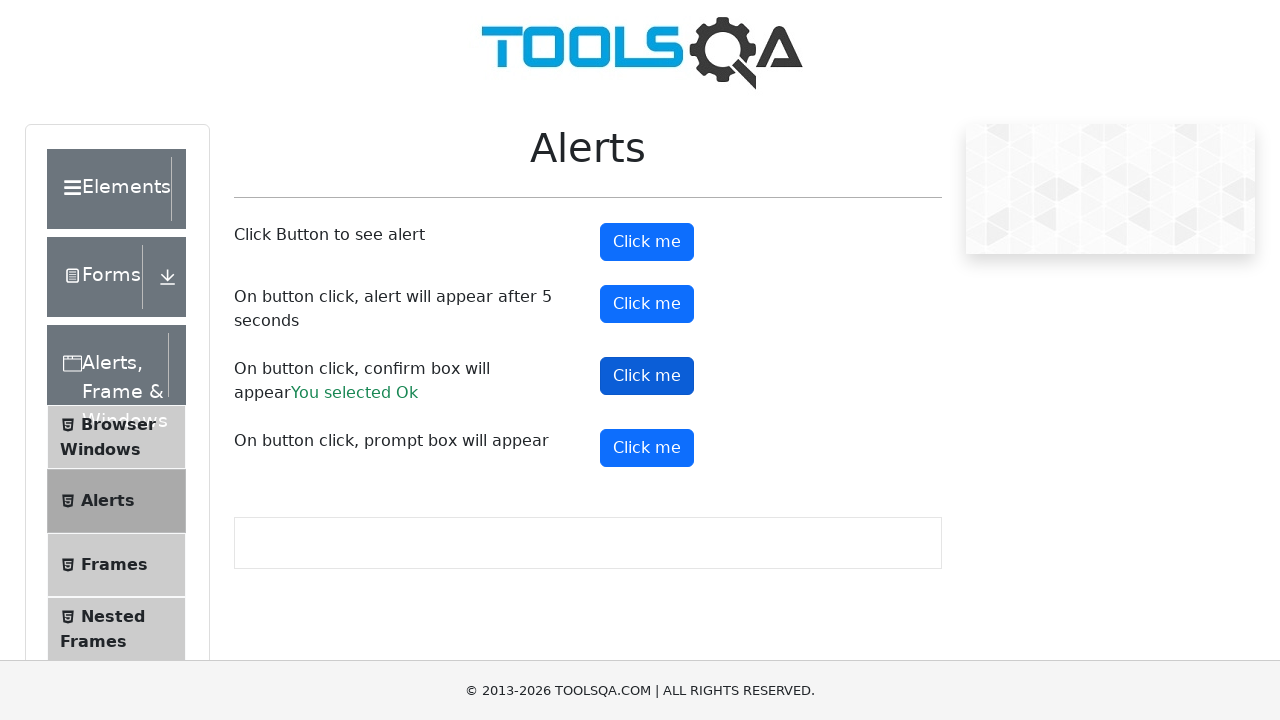